Tests keyboard press functionality by navigating to a practice page and performing a "Select All" keyboard shortcut (Ctrl+A/Cmd+A)

Starting URL: https://letskodeit.teachable.com/p/practice

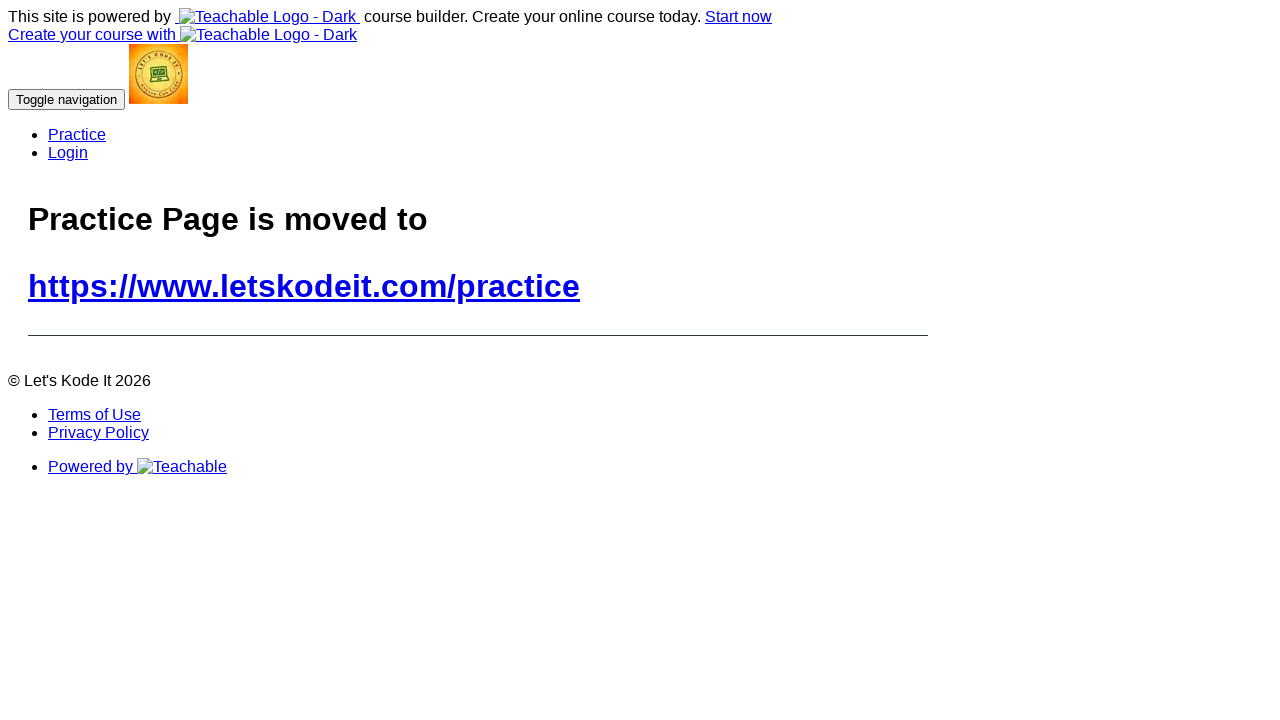

Navigated to practice page
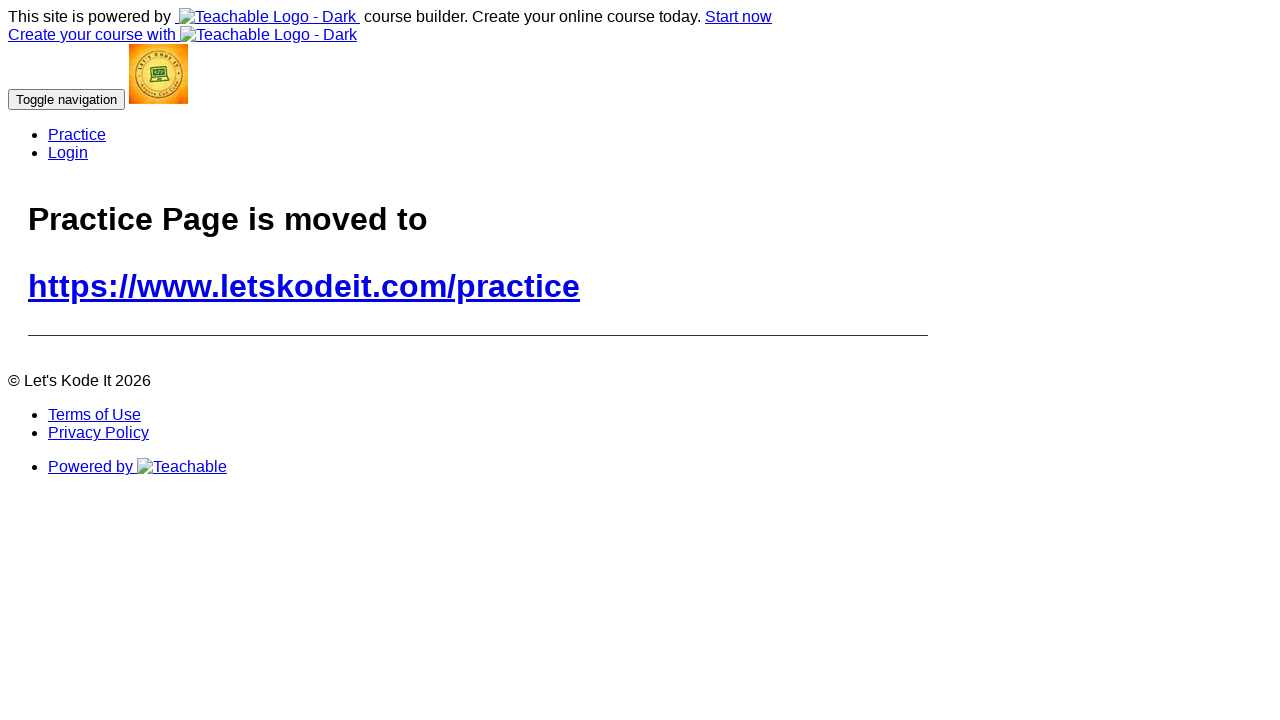

Page loaded and DOM content ready
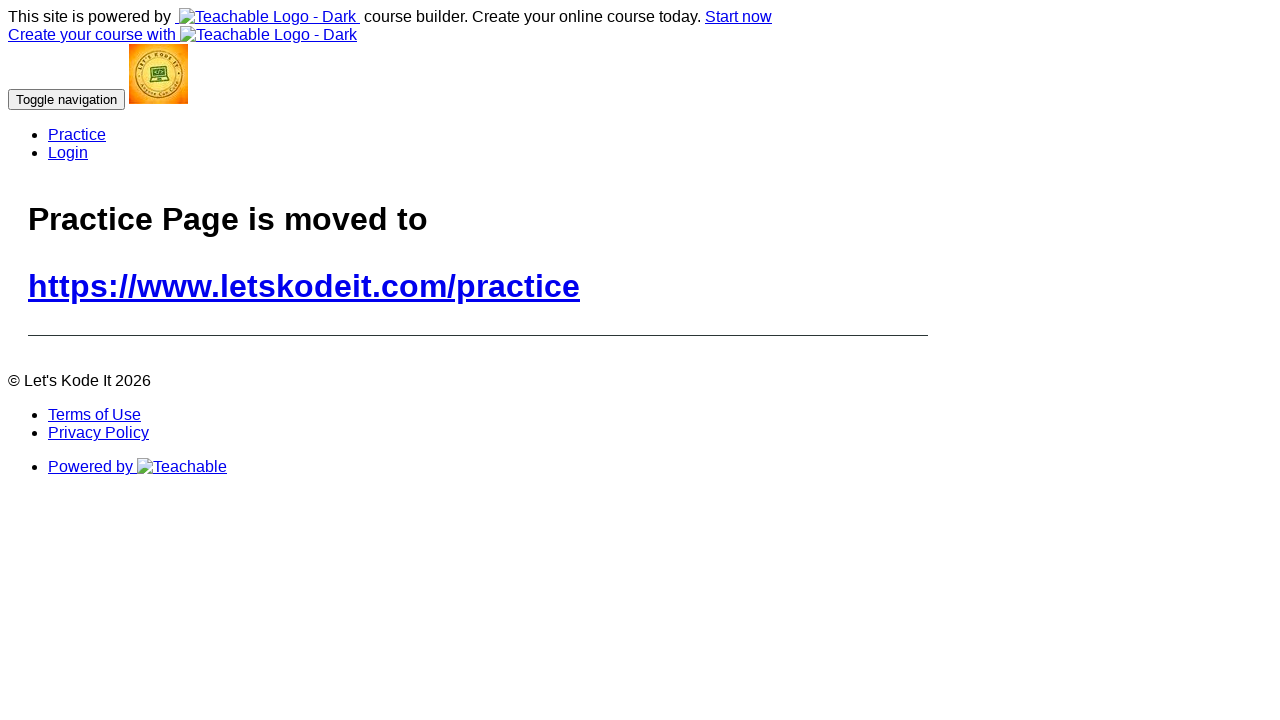

Pressed Ctrl+A keyboard shortcut to select all content
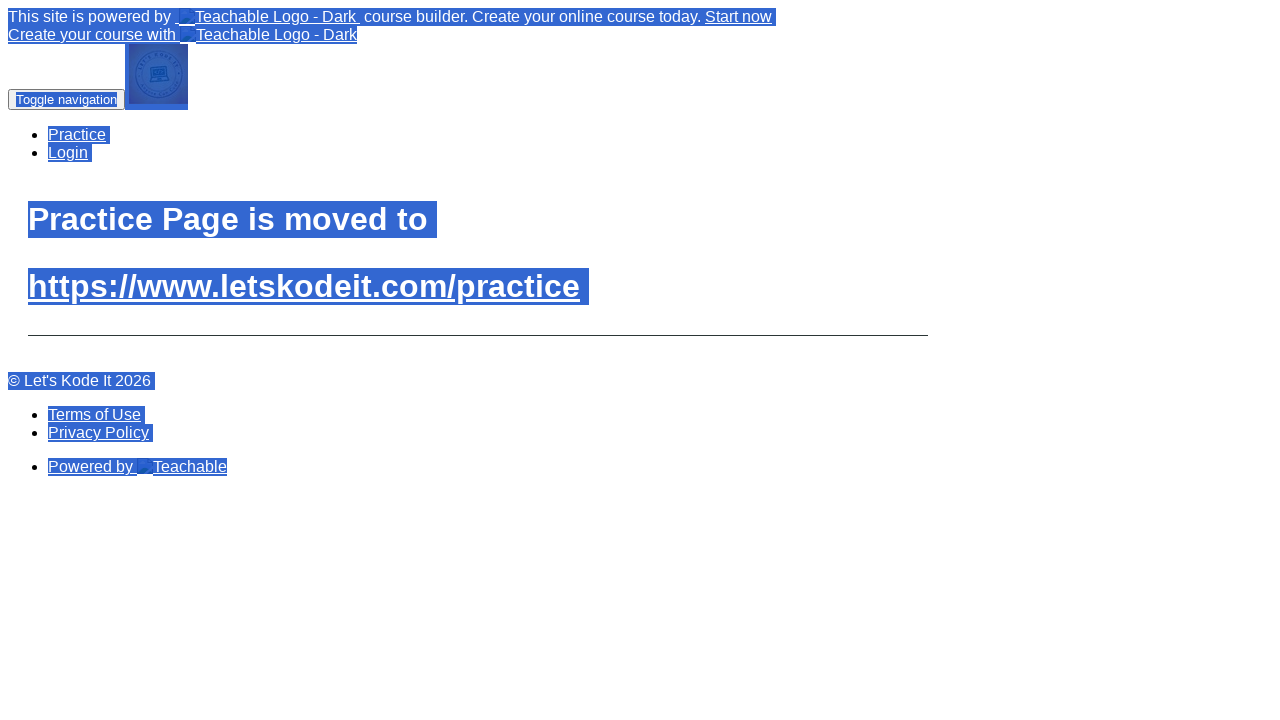

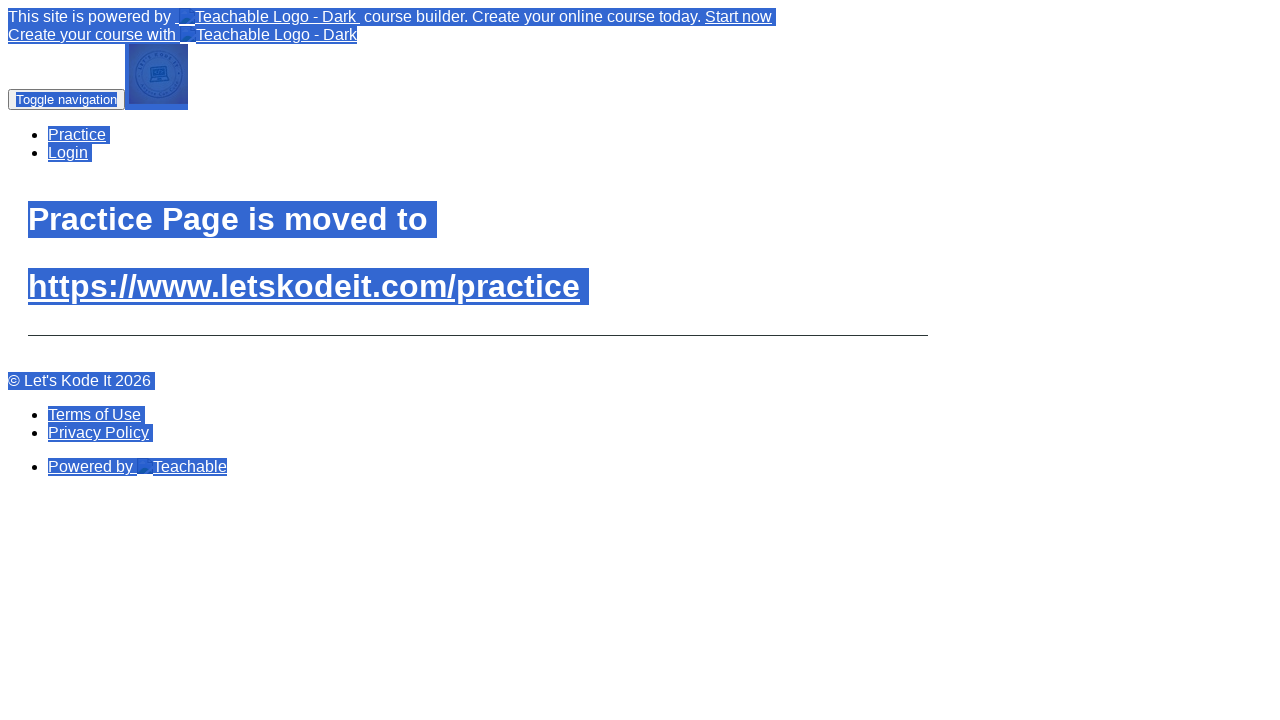